Tests multiple window handling by clicking a link that opens a new window and switching between parent and child windows

Starting URL: http://omayo.blogspot.com/

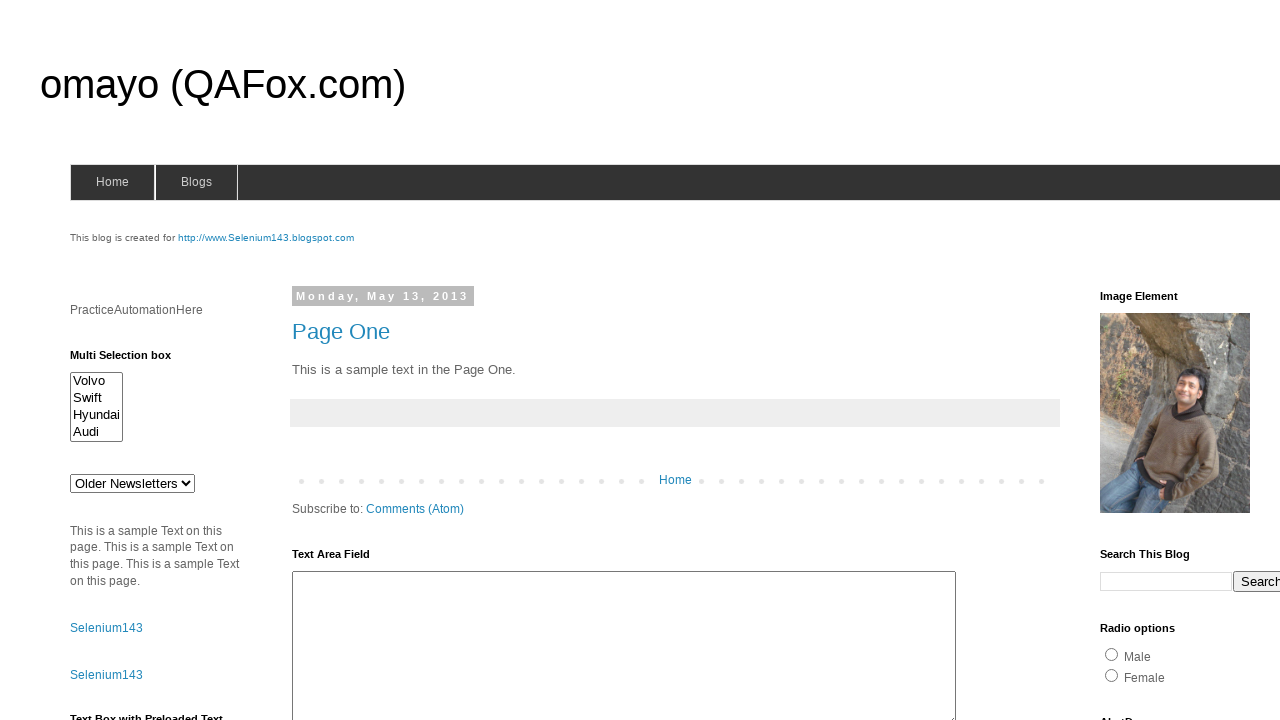

Clicked link that opens a new window at (132, 360) on #HTML37 > div:nth-child(2) > p:nth-child(2) > a:nth-child(1)
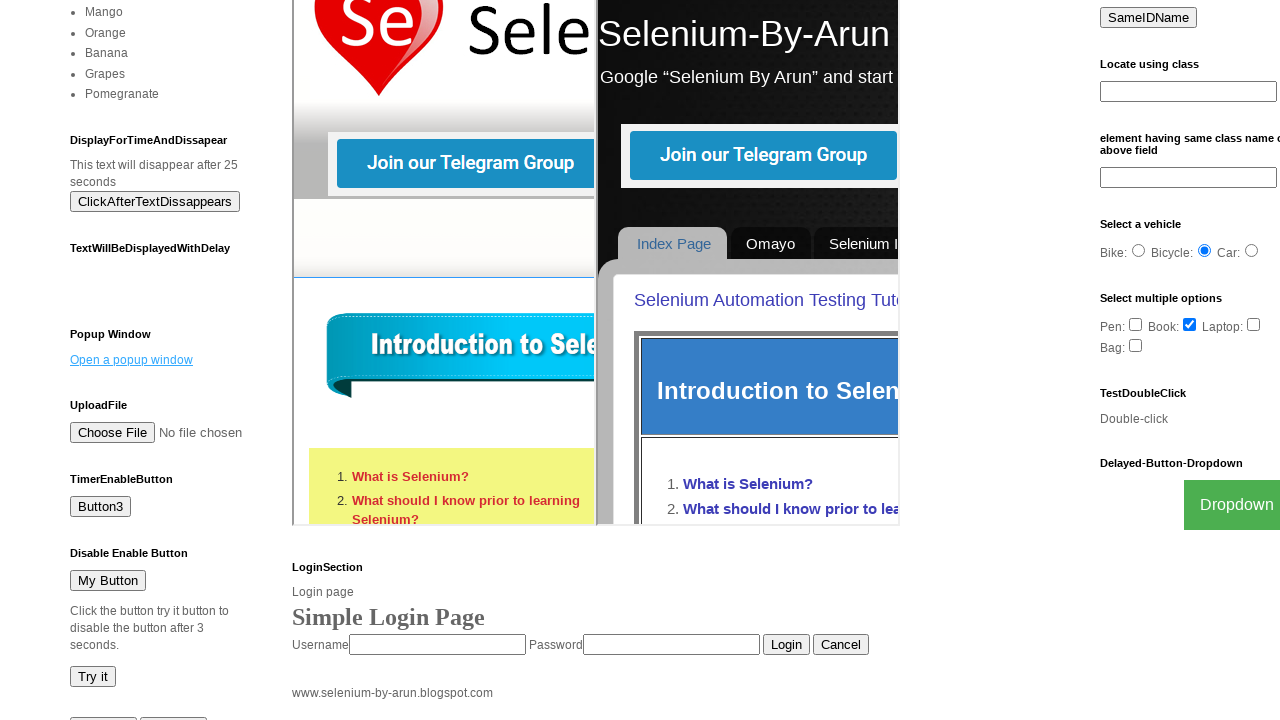

New window/page opened and captured
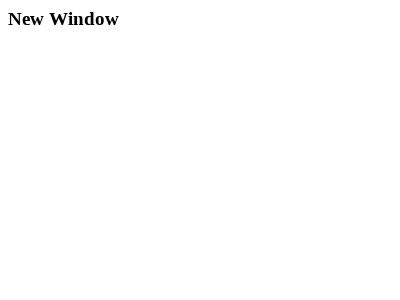

New window finished loading
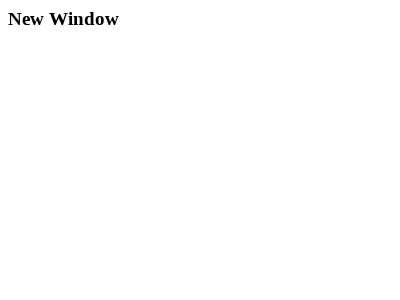

Switched back to parent window
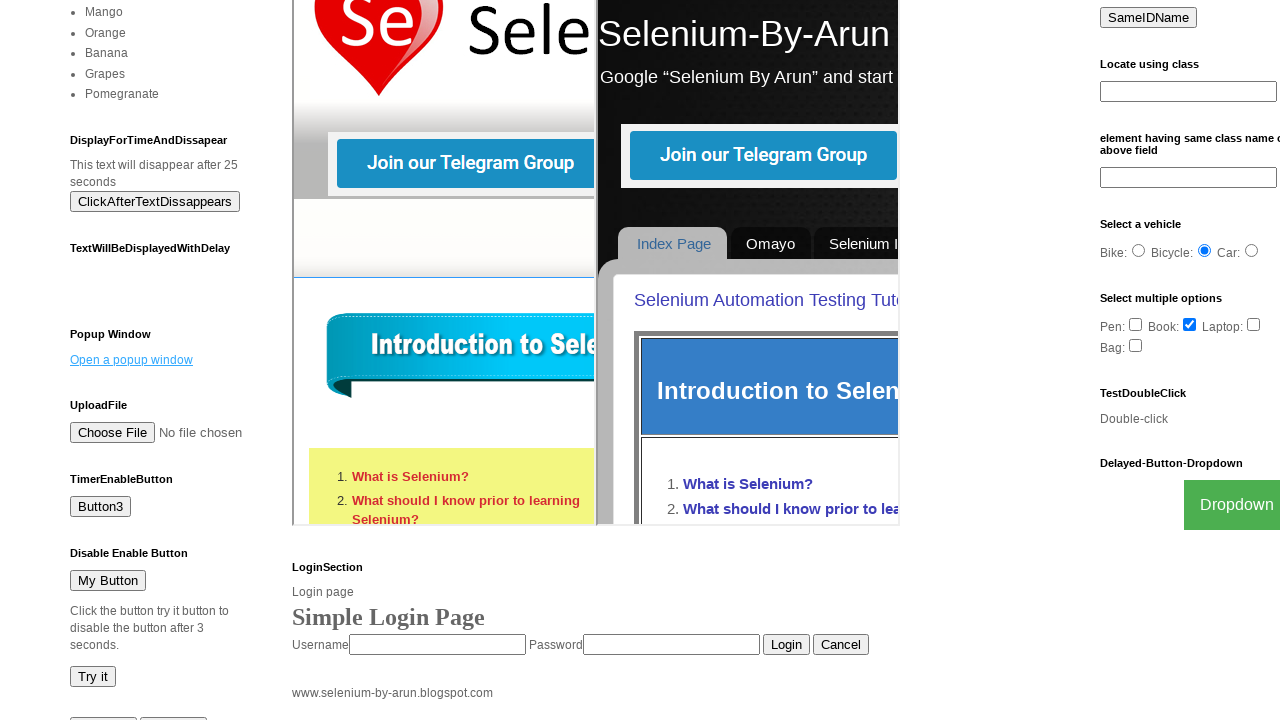

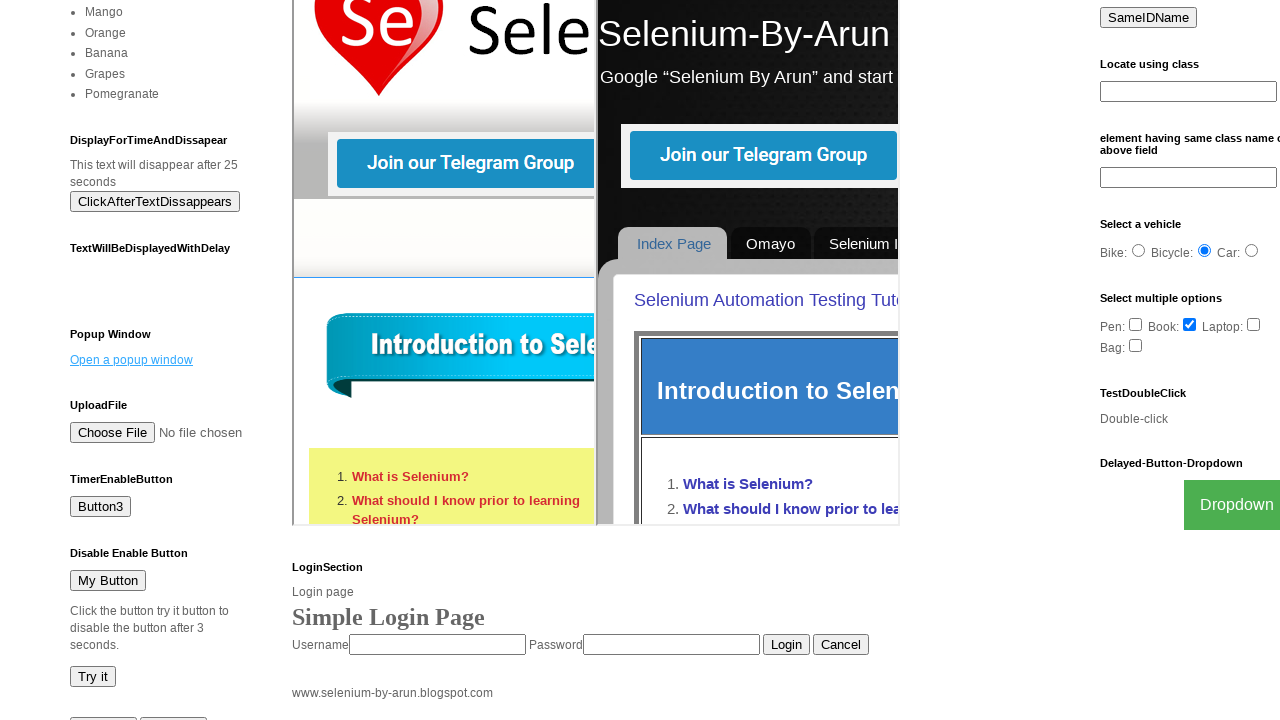